Tests multi-select dropdown functionality by selecting multiple options using Ctrl+click on a W3Schools demo page within an iframe

Starting URL: https://www.w3schools.com/tags/tryit.asp?filename=tryhtml_select_multiple

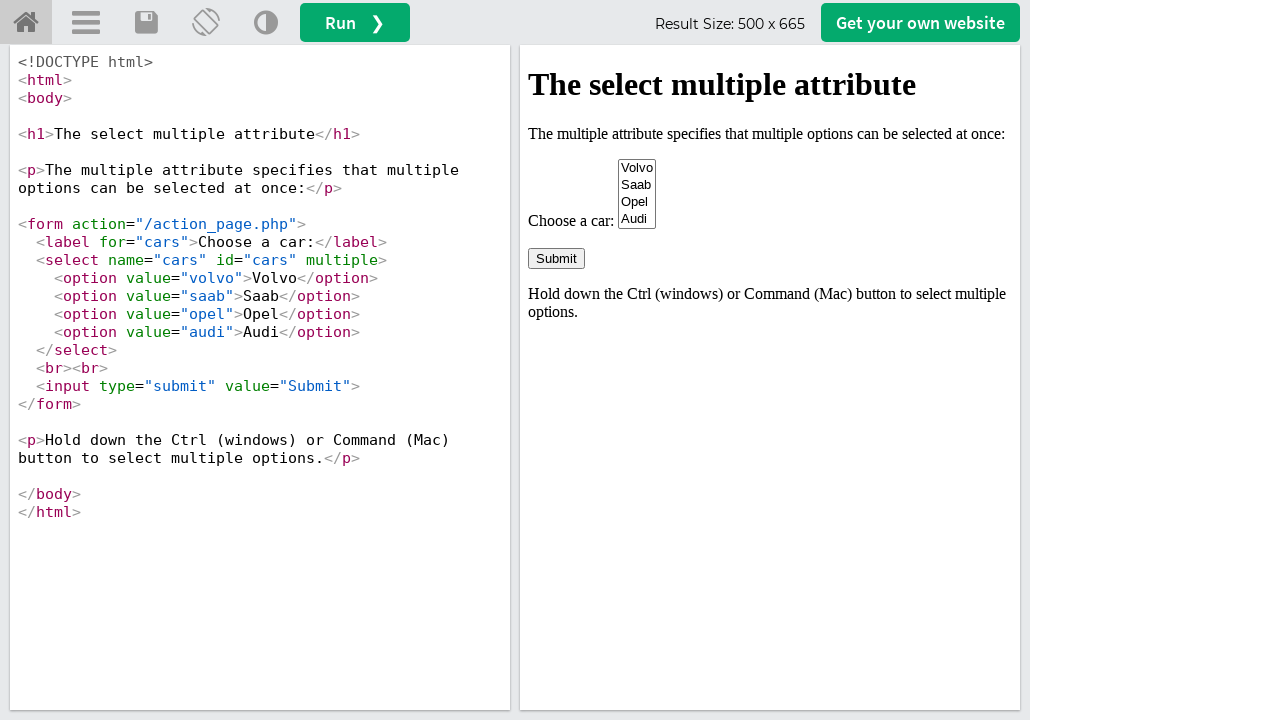

Located iframe with demo content
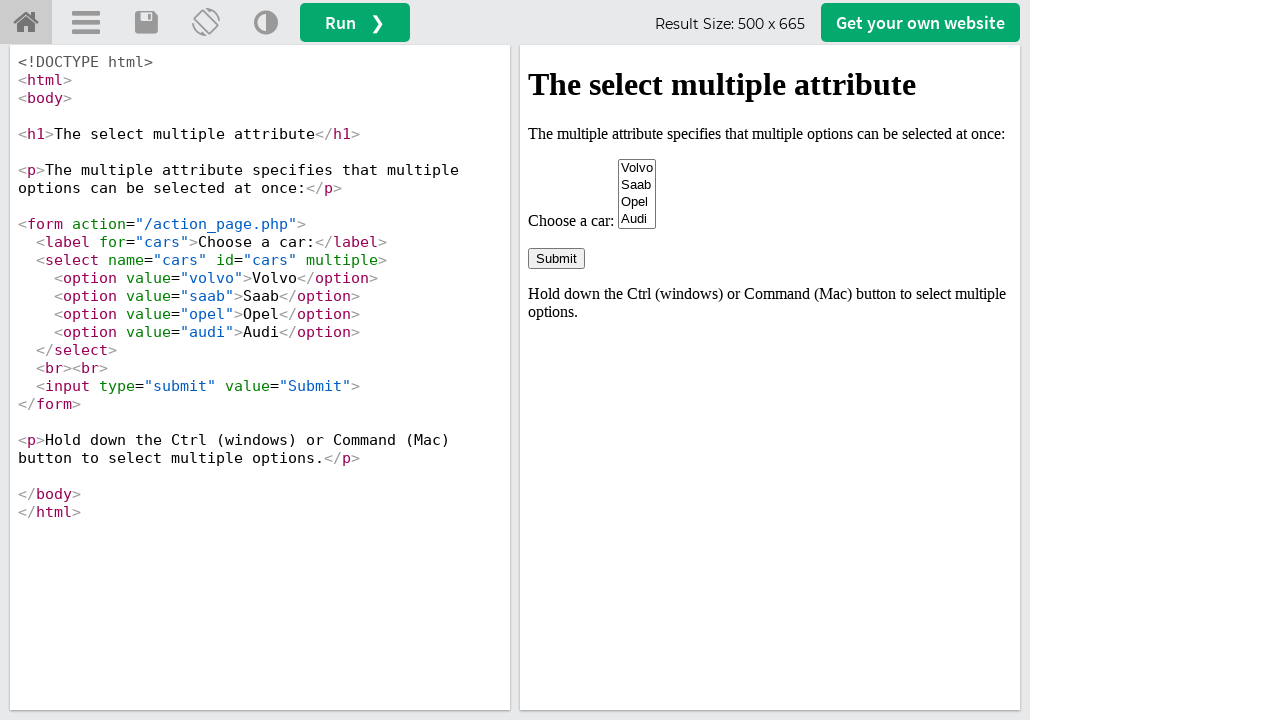

Located multi-select dropdown element
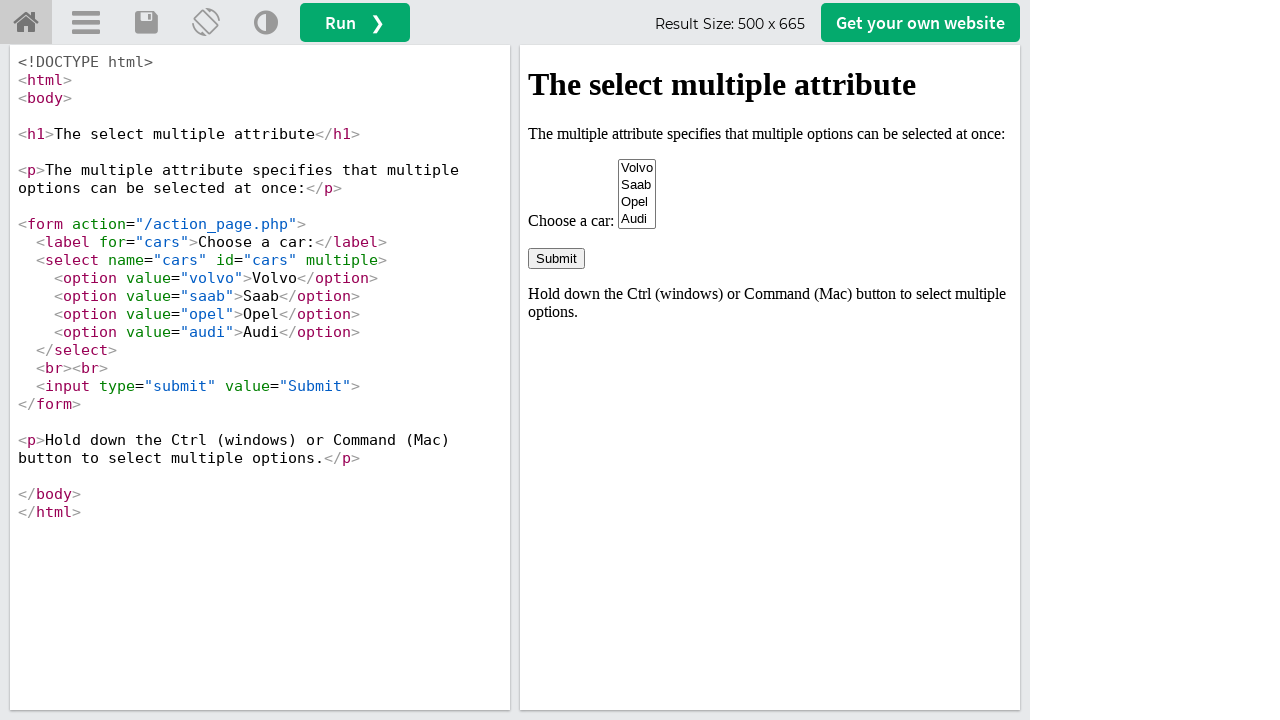

Selected first option (Volvo) with Ctrl+click at (637, 168) on #iframeResult >> internal:control=enter-frame >> select[name='cars'] >> option >
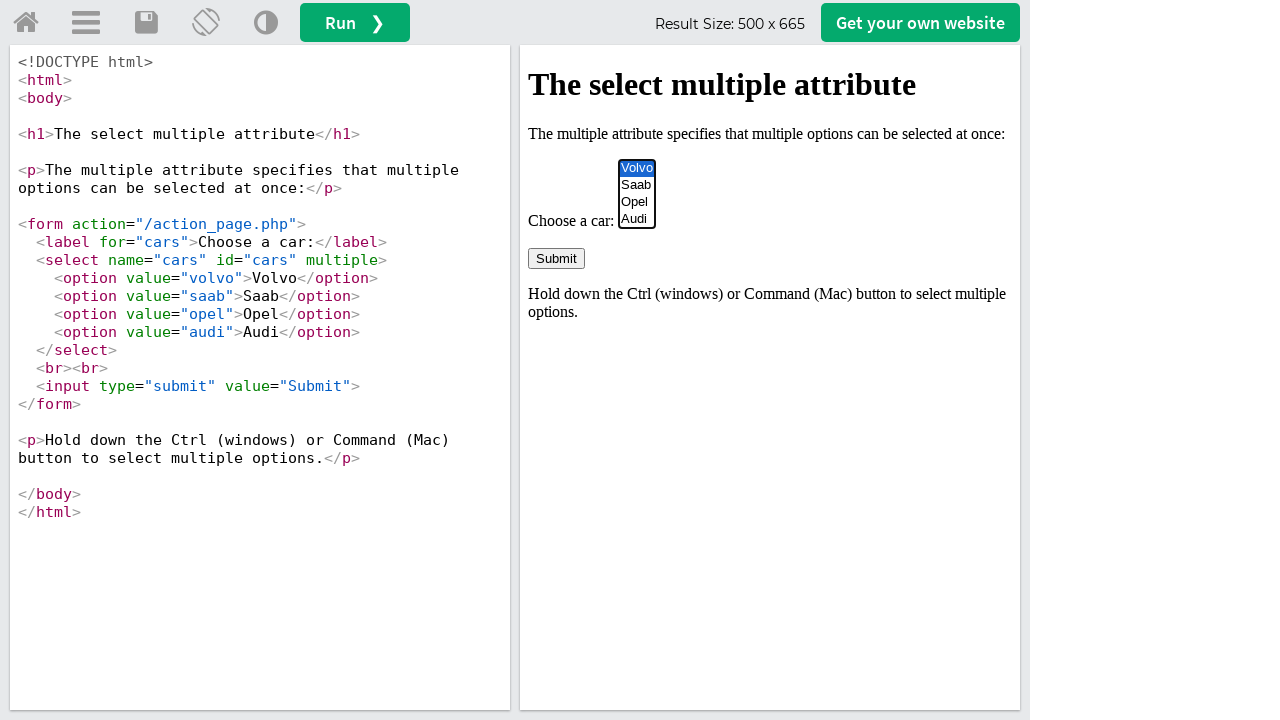

Selected third option (Opel) with Ctrl+click for multi-select at (637, 202) on #iframeResult >> internal:control=enter-frame >> select[name='cars'] >> option >
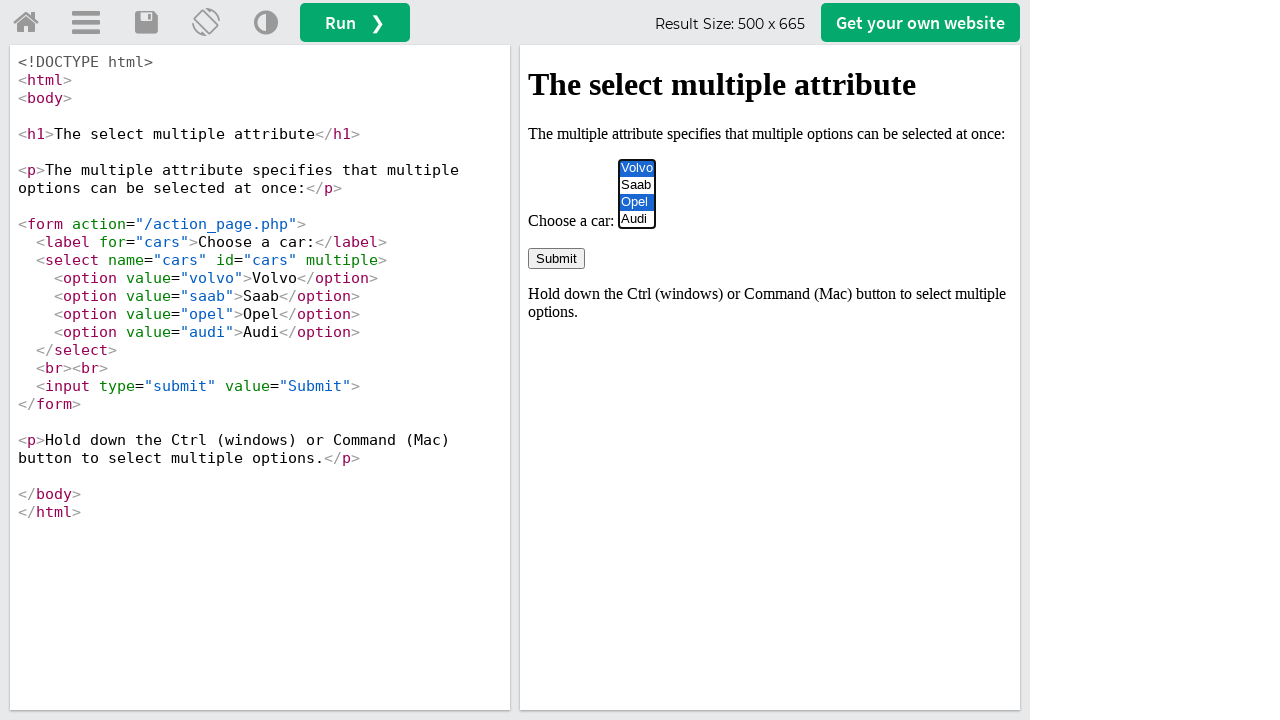

Waited 500ms for multi-select to be applied
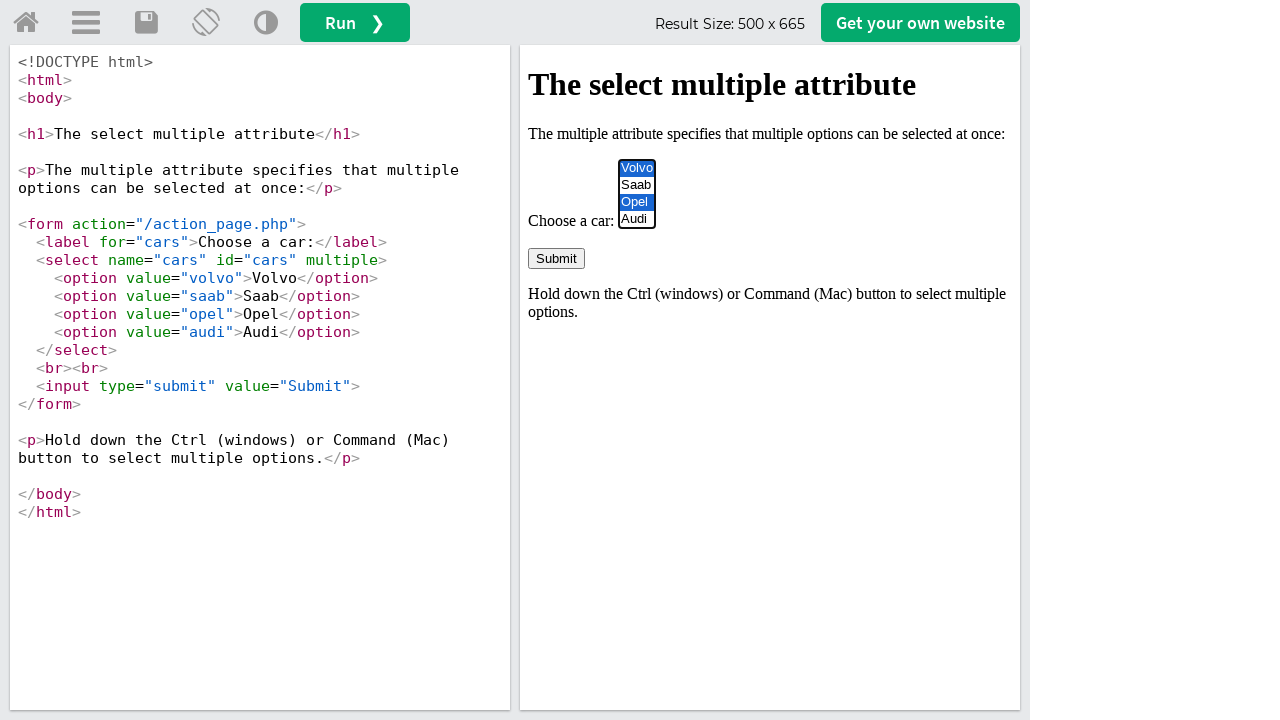

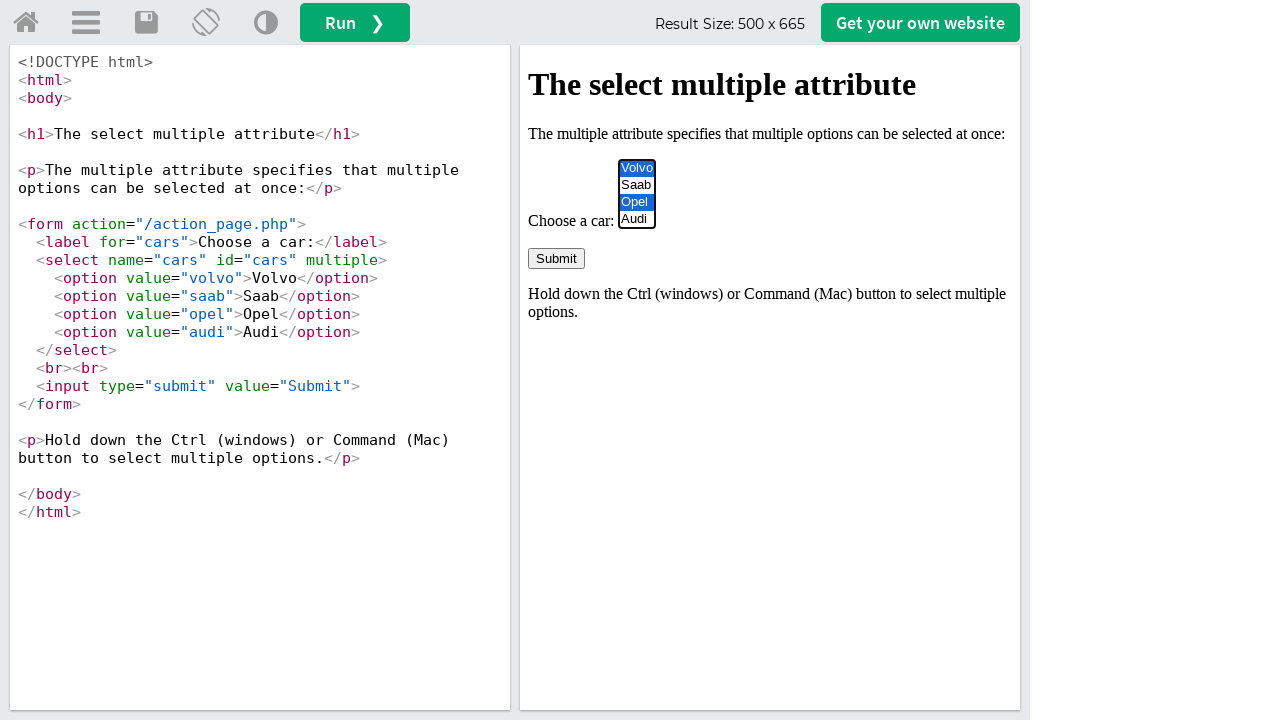